Tests that the currently applied filter link is highlighted with selected class

Starting URL: https://demo.playwright.dev/todomvc

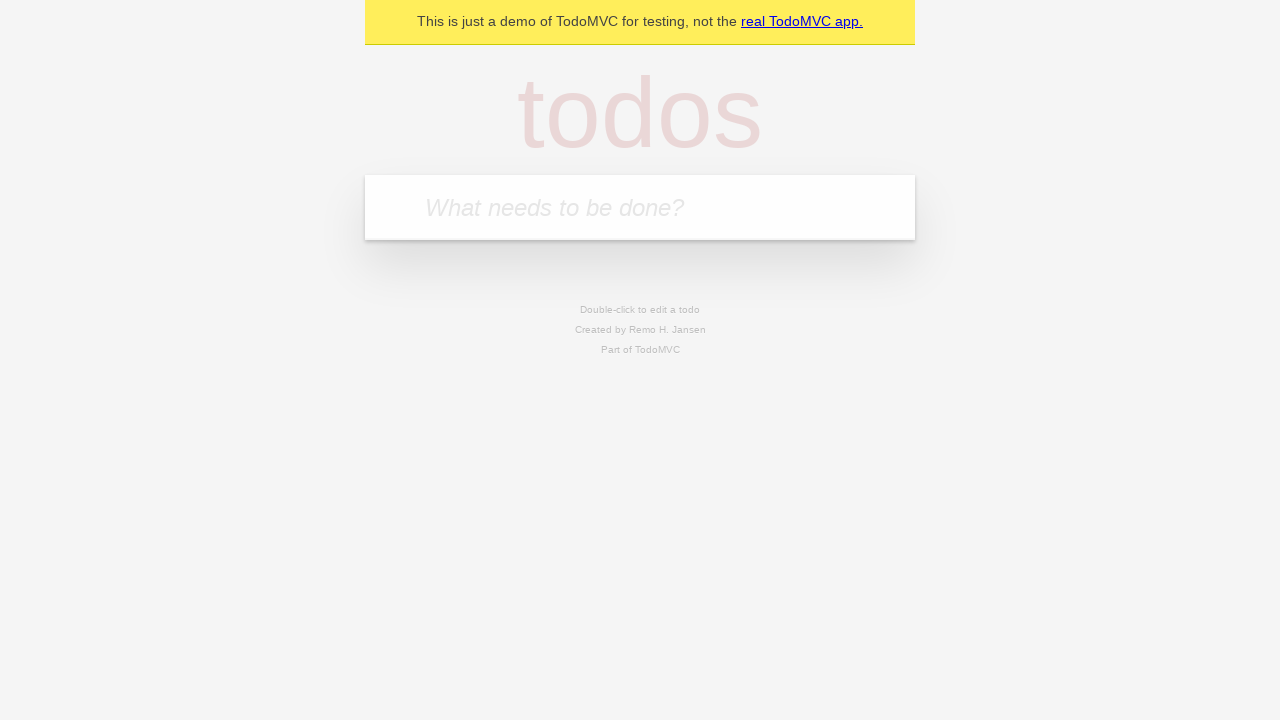

Filled todo input with 'buy some cheese' on internal:attr=[placeholder="What needs to be done?"i]
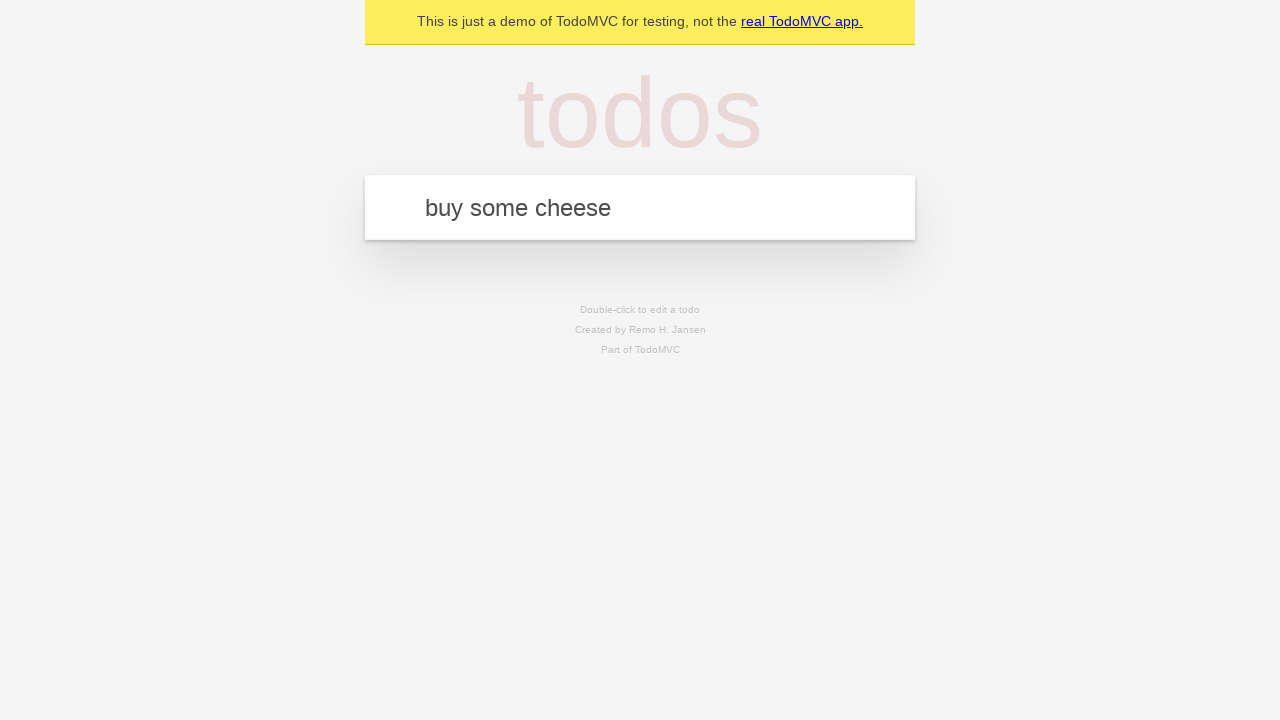

Pressed Enter to create todo 'buy some cheese' on internal:attr=[placeholder="What needs to be done?"i]
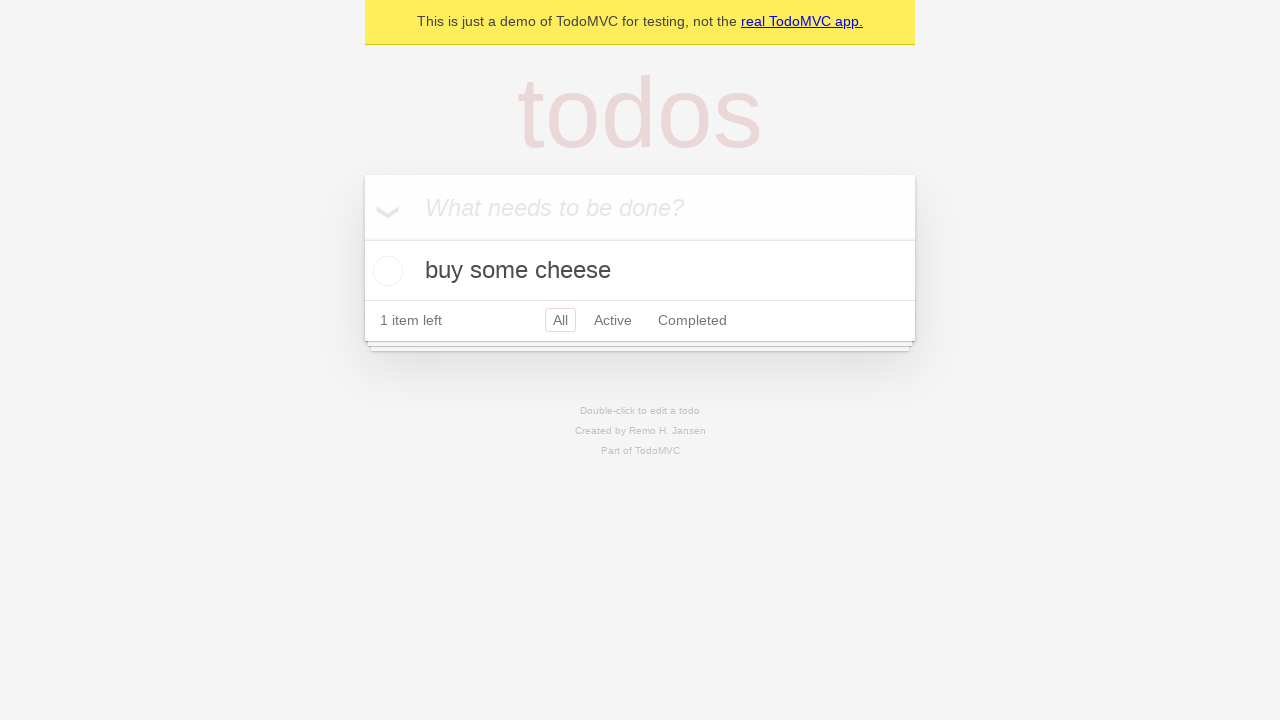

Filled todo input with 'feed the cat' on internal:attr=[placeholder="What needs to be done?"i]
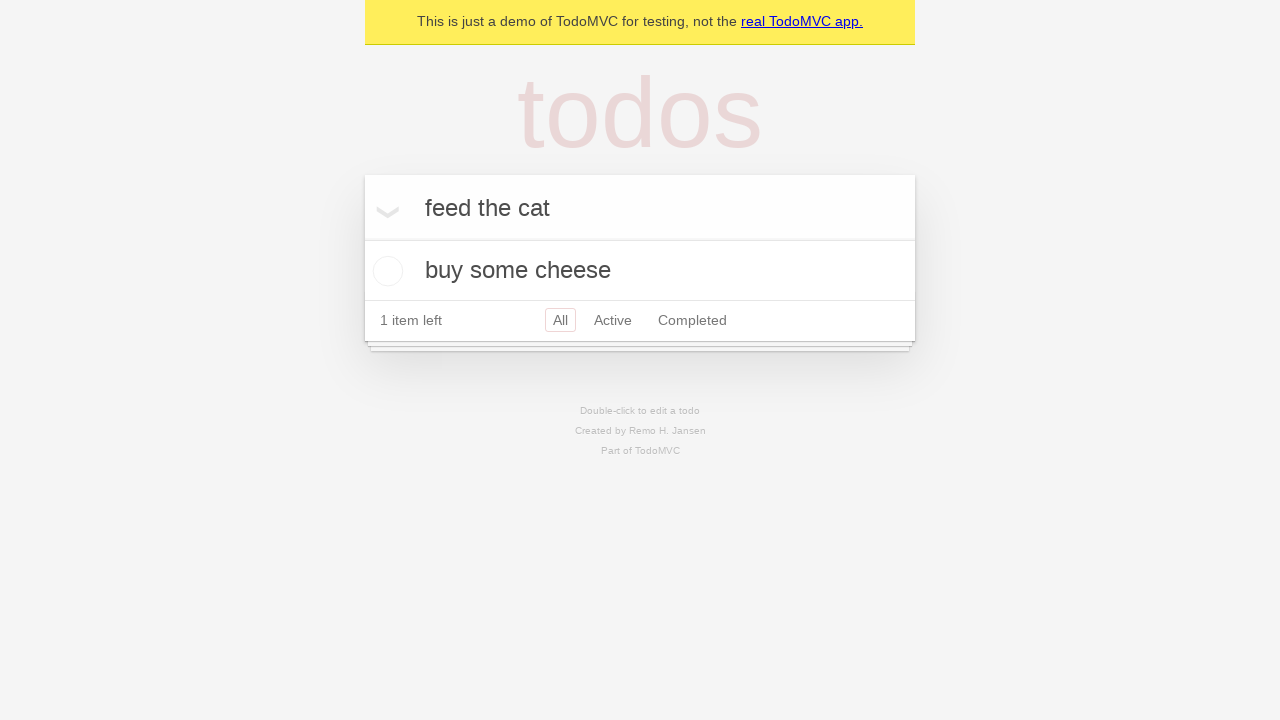

Pressed Enter to create todo 'feed the cat' on internal:attr=[placeholder="What needs to be done?"i]
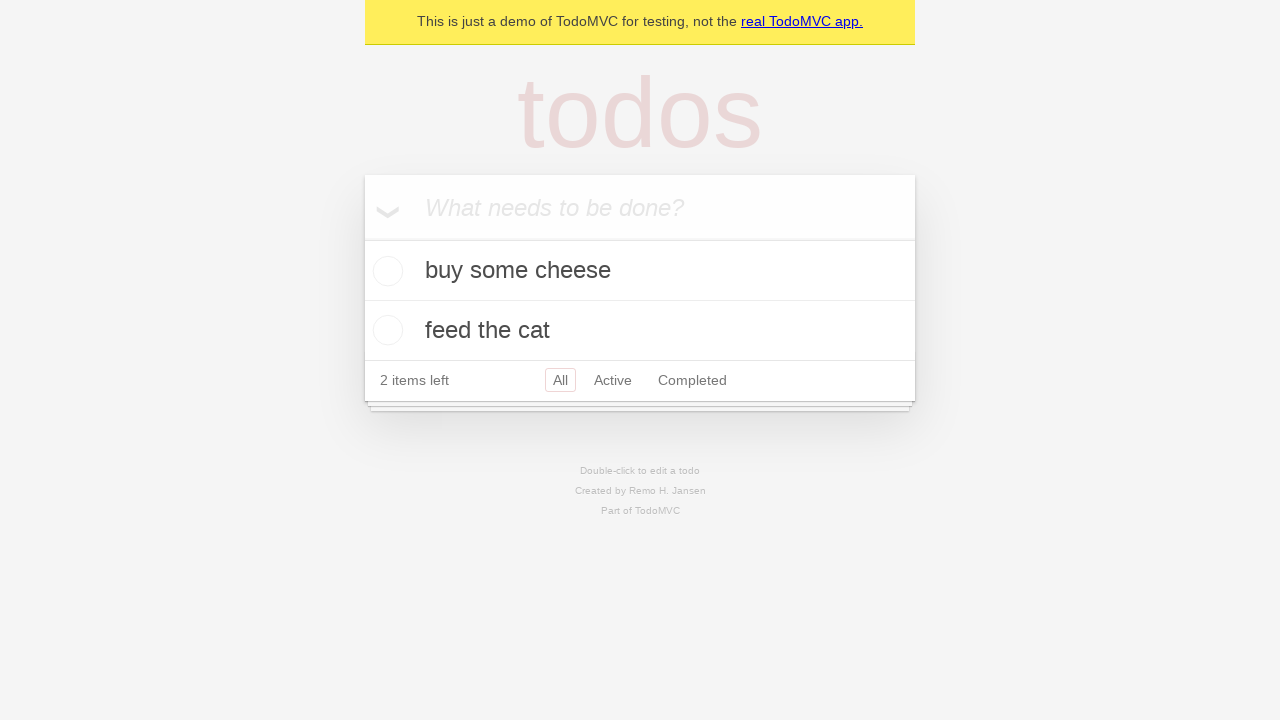

Filled todo input with 'book a doctors appointment' on internal:attr=[placeholder="What needs to be done?"i]
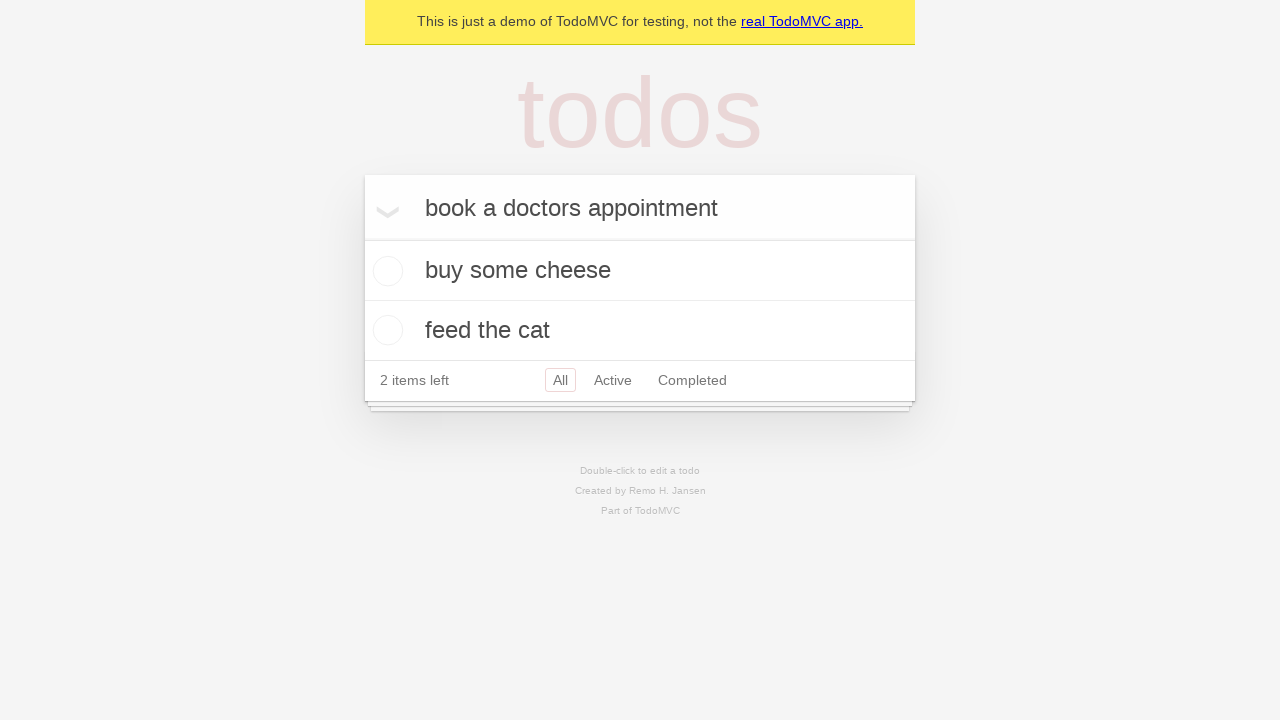

Pressed Enter to create todo 'book a doctors appointment' on internal:attr=[placeholder="What needs to be done?"i]
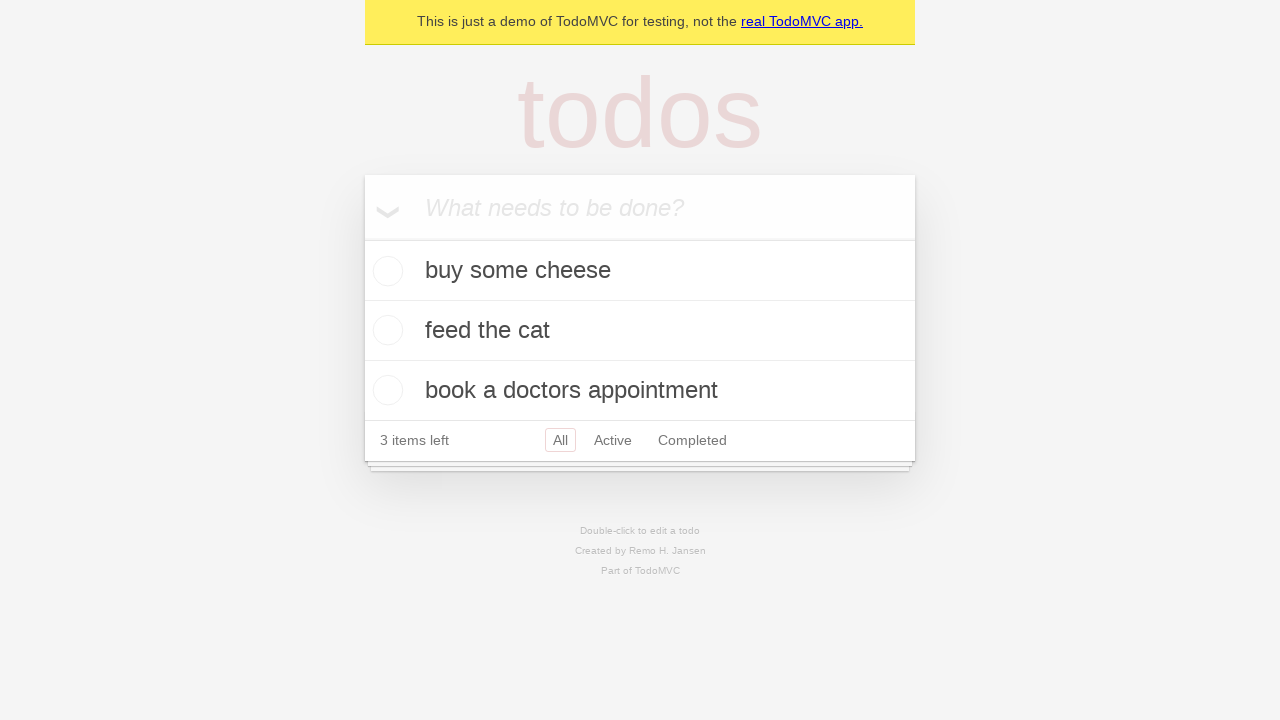

Waited for all 3 todos to be created
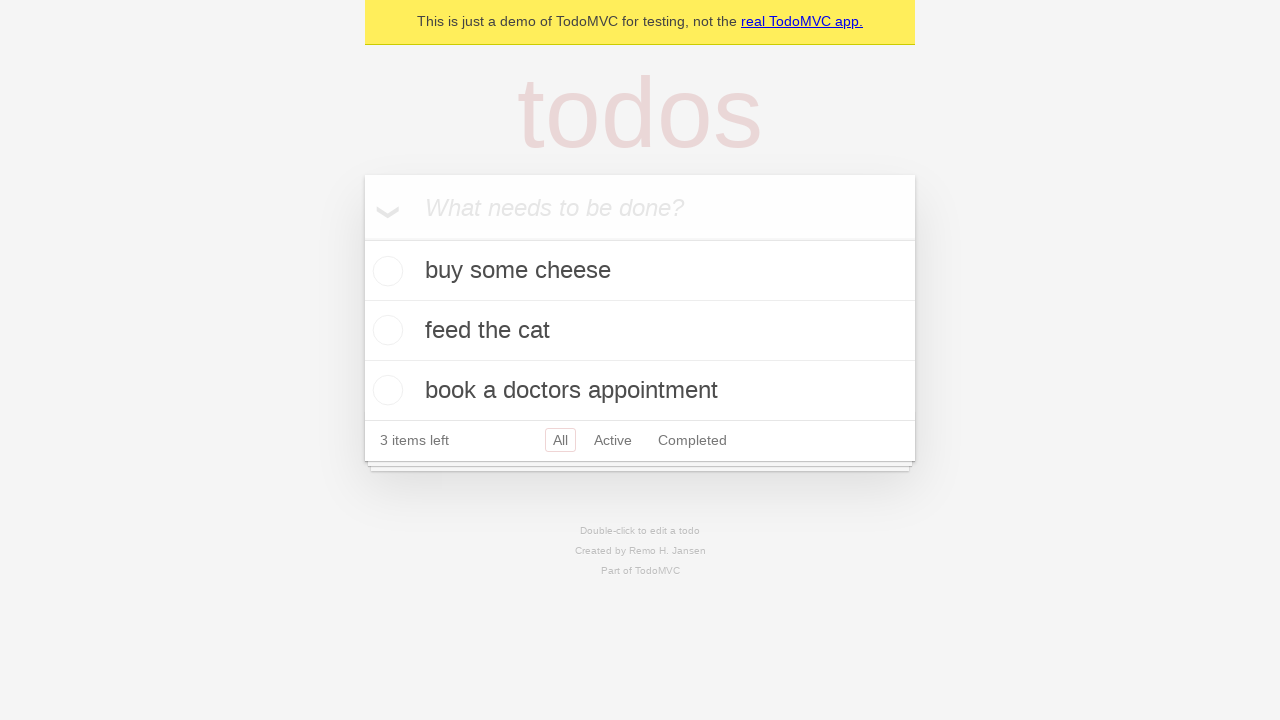

Clicked Active filter link at (613, 440) on internal:role=link[name="Active"i]
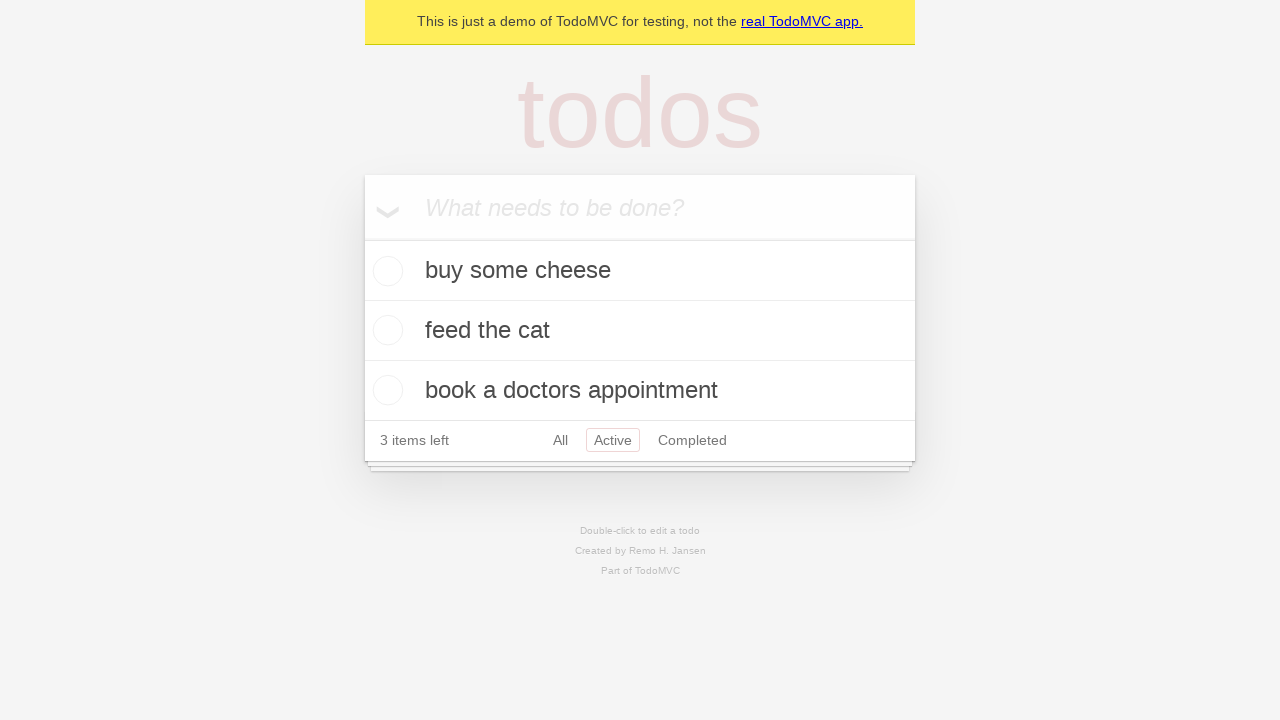

Clicked Completed filter link to verify it is now highlighted at (692, 440) on internal:role=link[name="Completed"i]
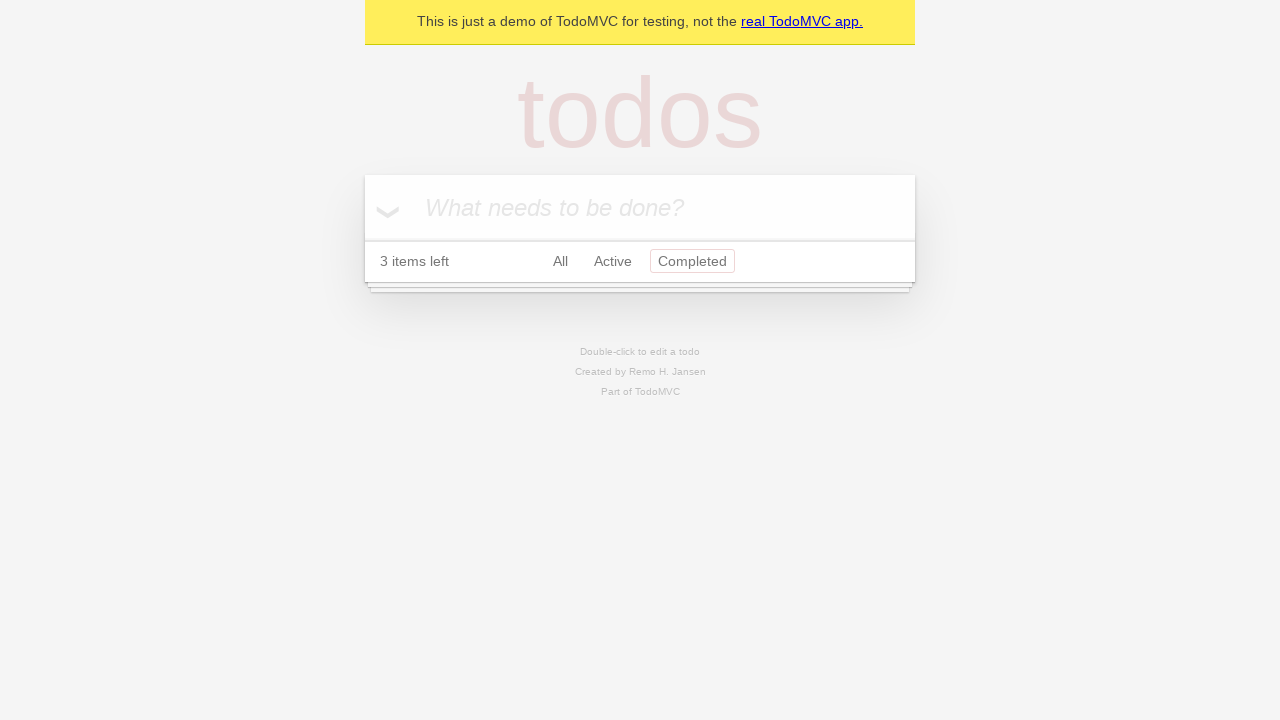

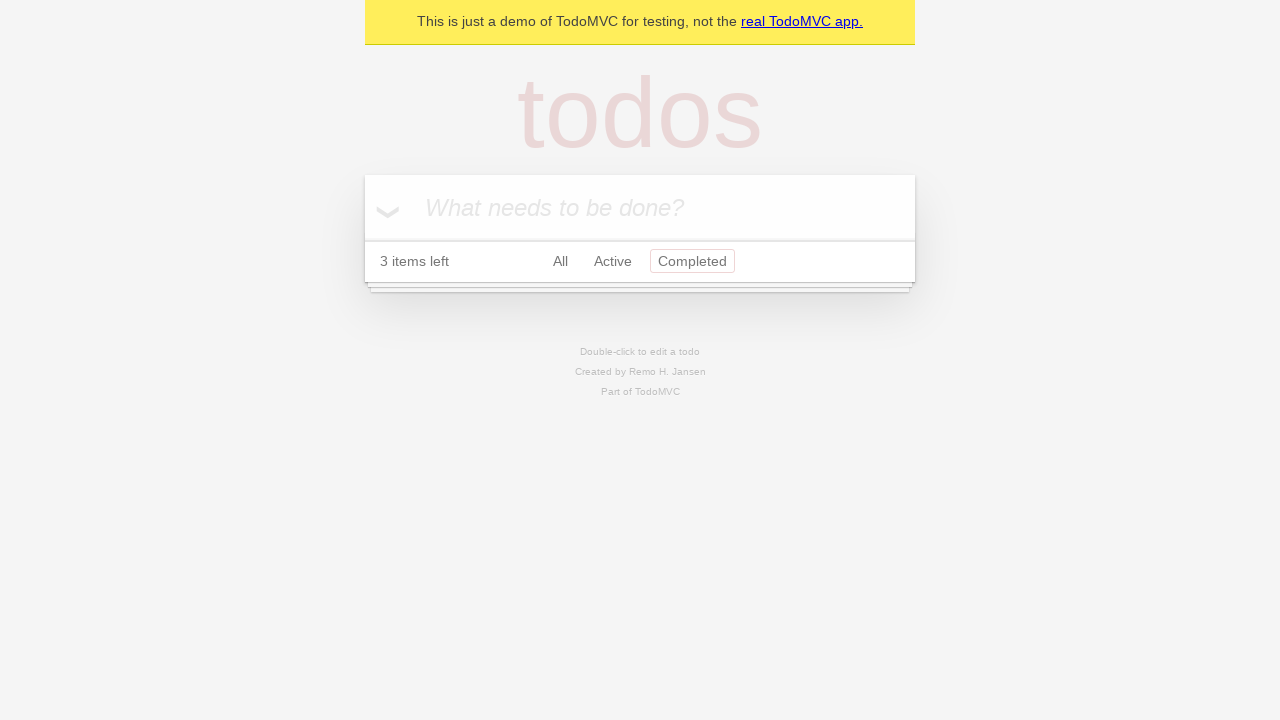